Tests adding a new todo item to a sample todo application by entering text and submitting it

Starting URL: https://lambdatest.github.io/sample-todo-app/

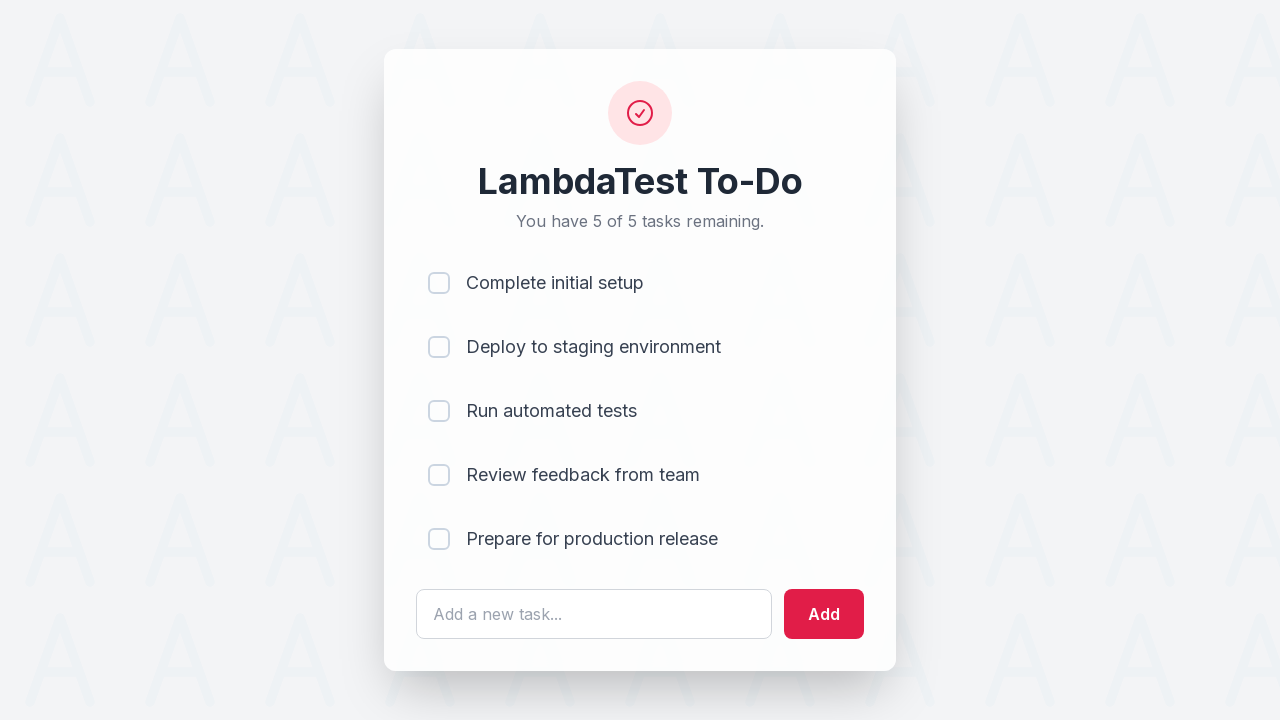

Filled todo text field with 'Learn Selenium with JS' on #sampletodotext
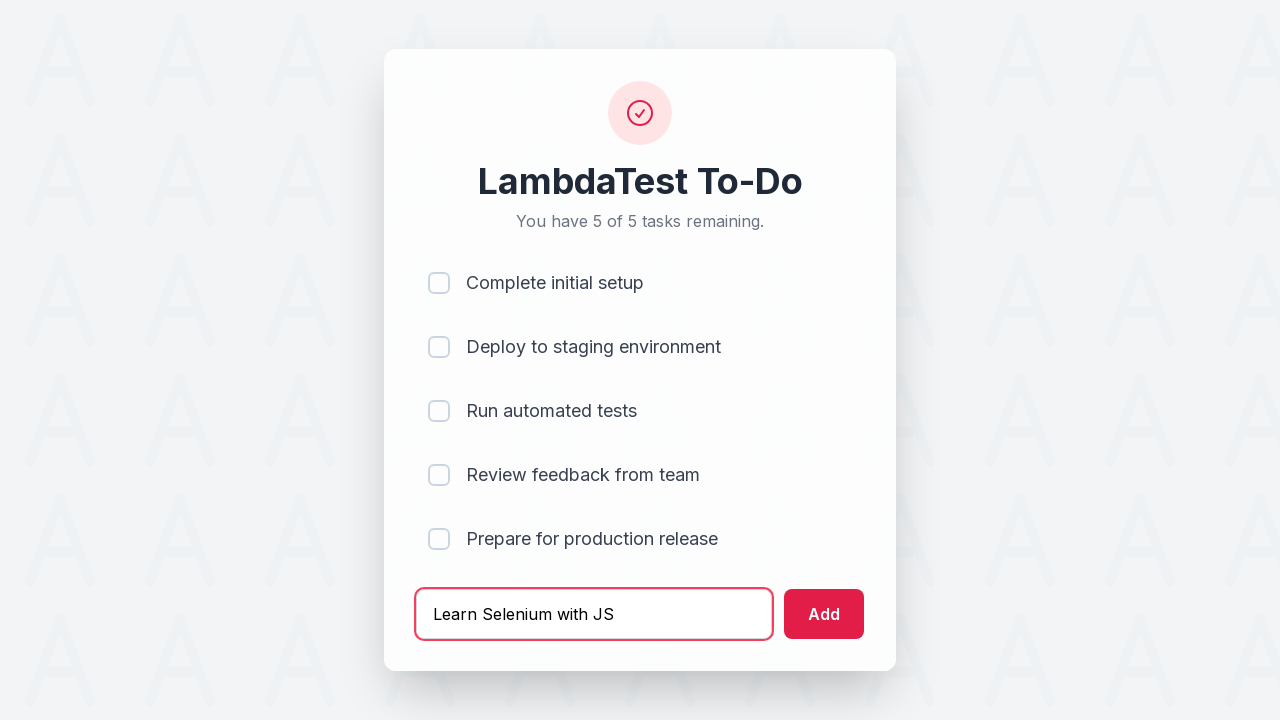

Pressed Enter to submit the new todo item on #sampletodotext
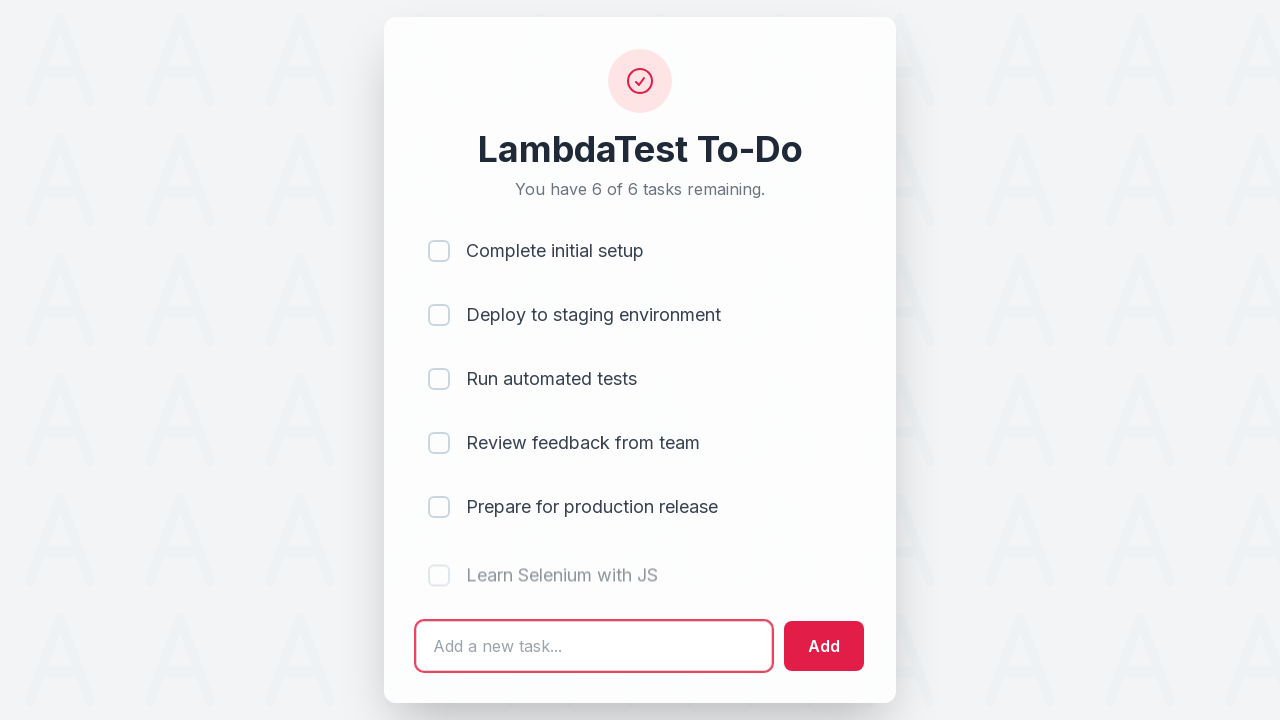

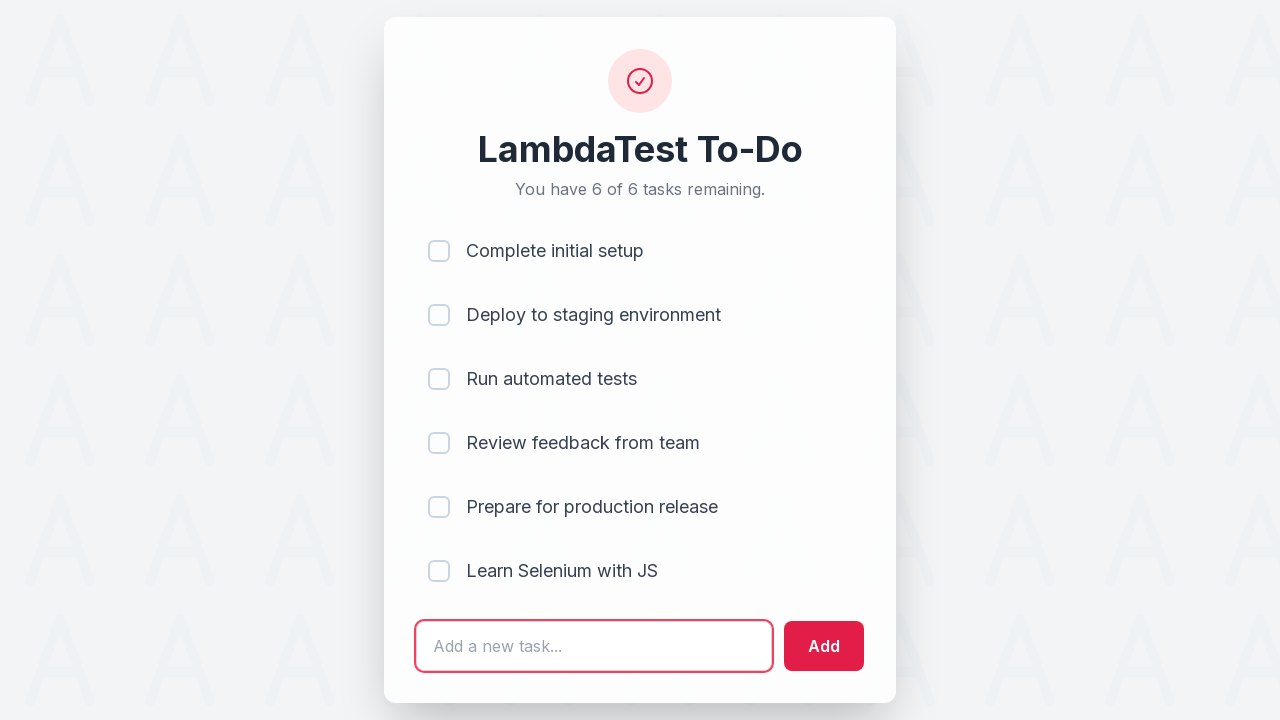